Tests that clicking clear completed removes completed items from the list

Starting URL: https://demo.playwright.dev/todomvc

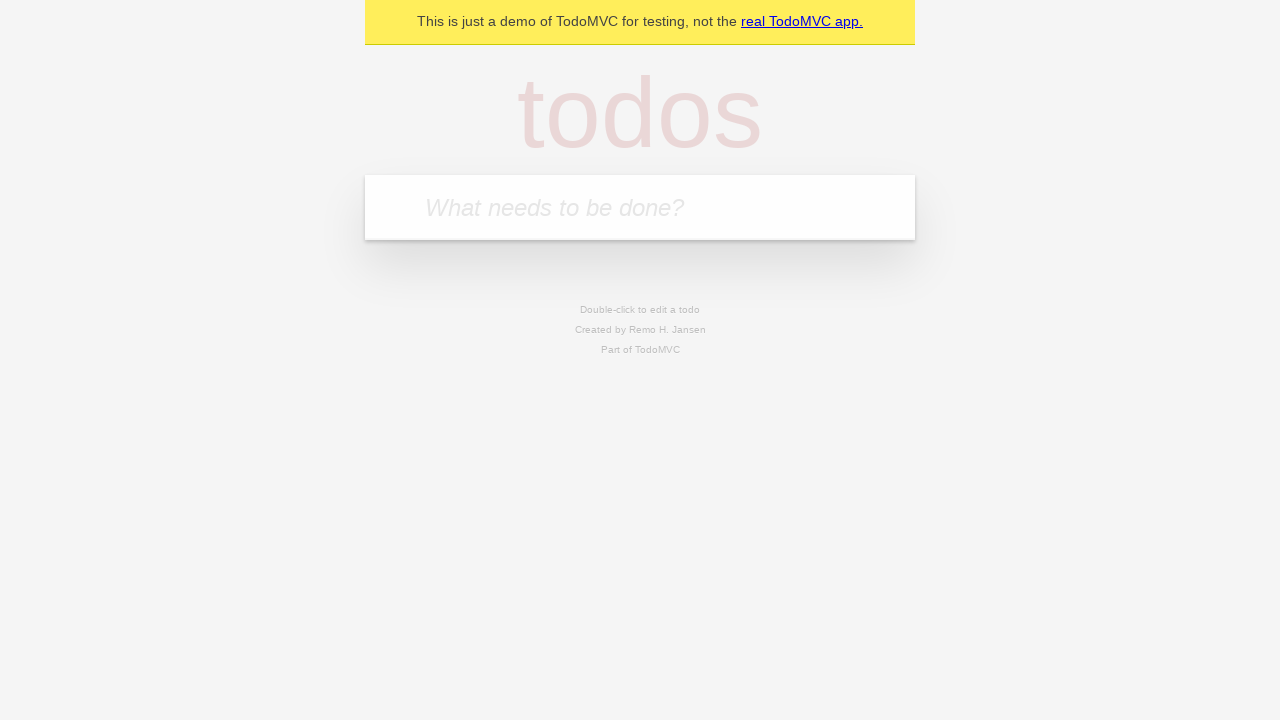

Filled todo input with 'buy some cheese' on internal:attr=[placeholder="What needs to be done?"i]
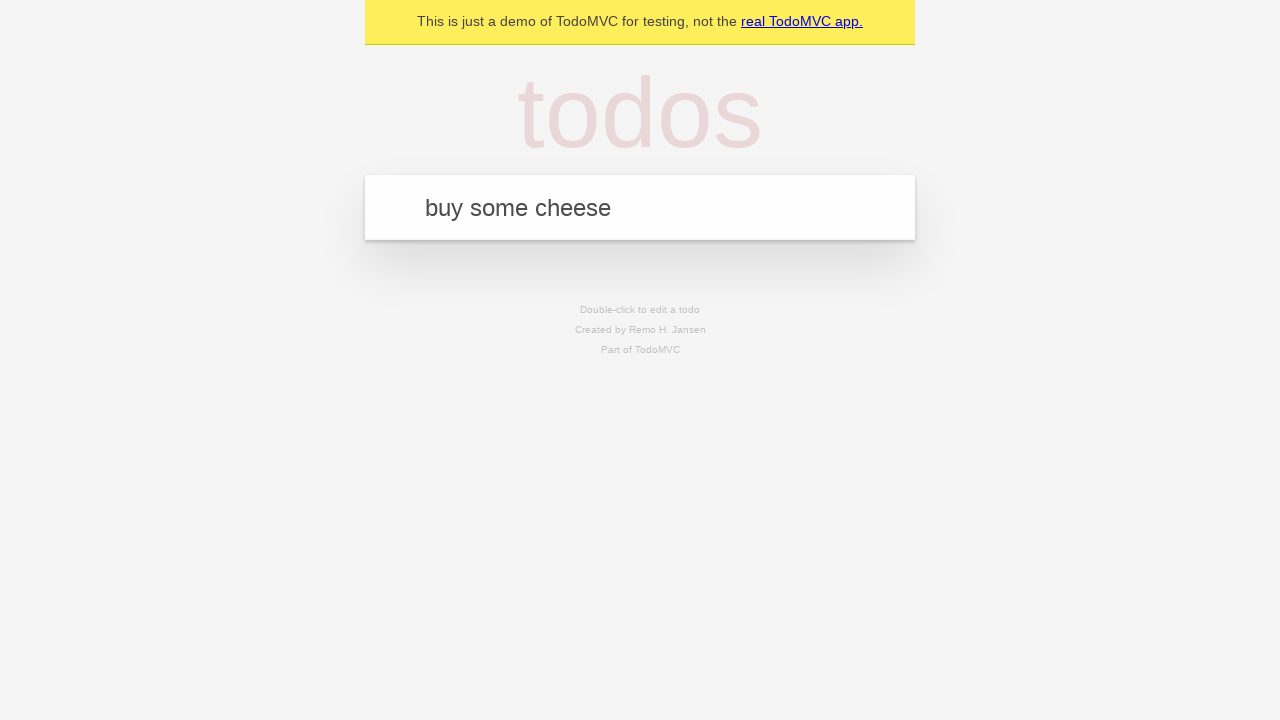

Pressed Enter to add first todo item on internal:attr=[placeholder="What needs to be done?"i]
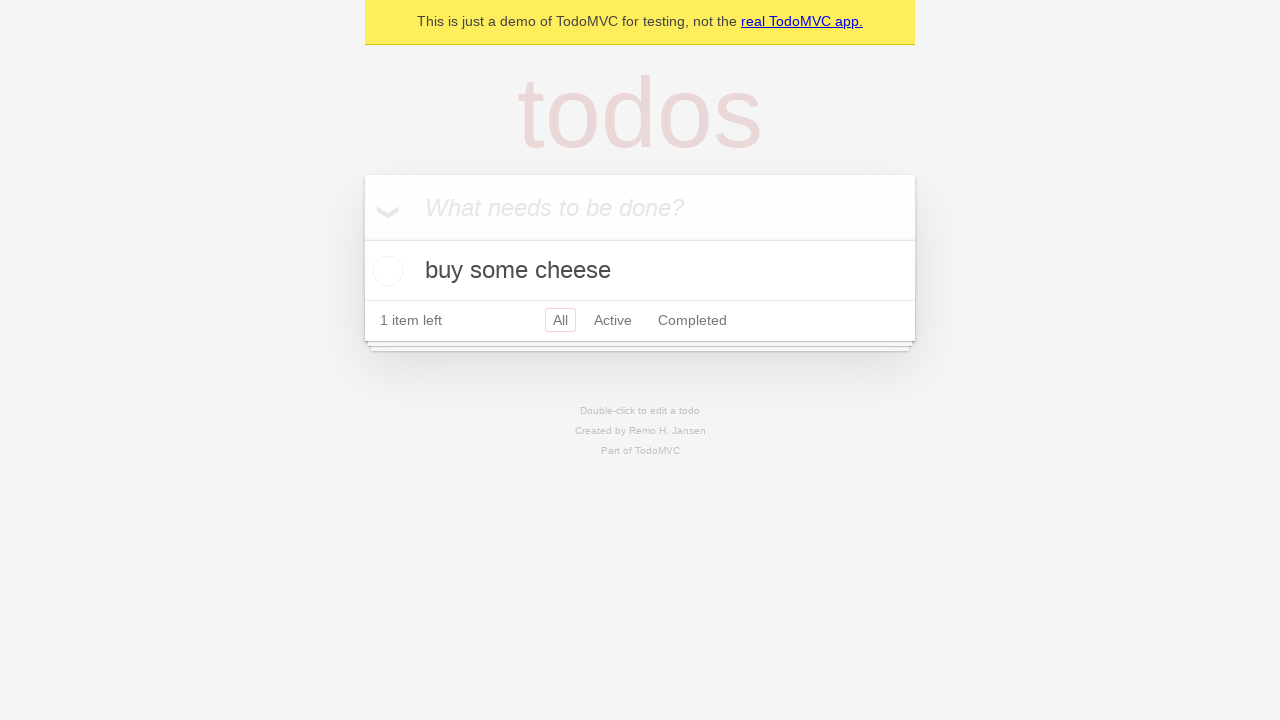

Filled todo input with 'feed the cat' on internal:attr=[placeholder="What needs to be done?"i]
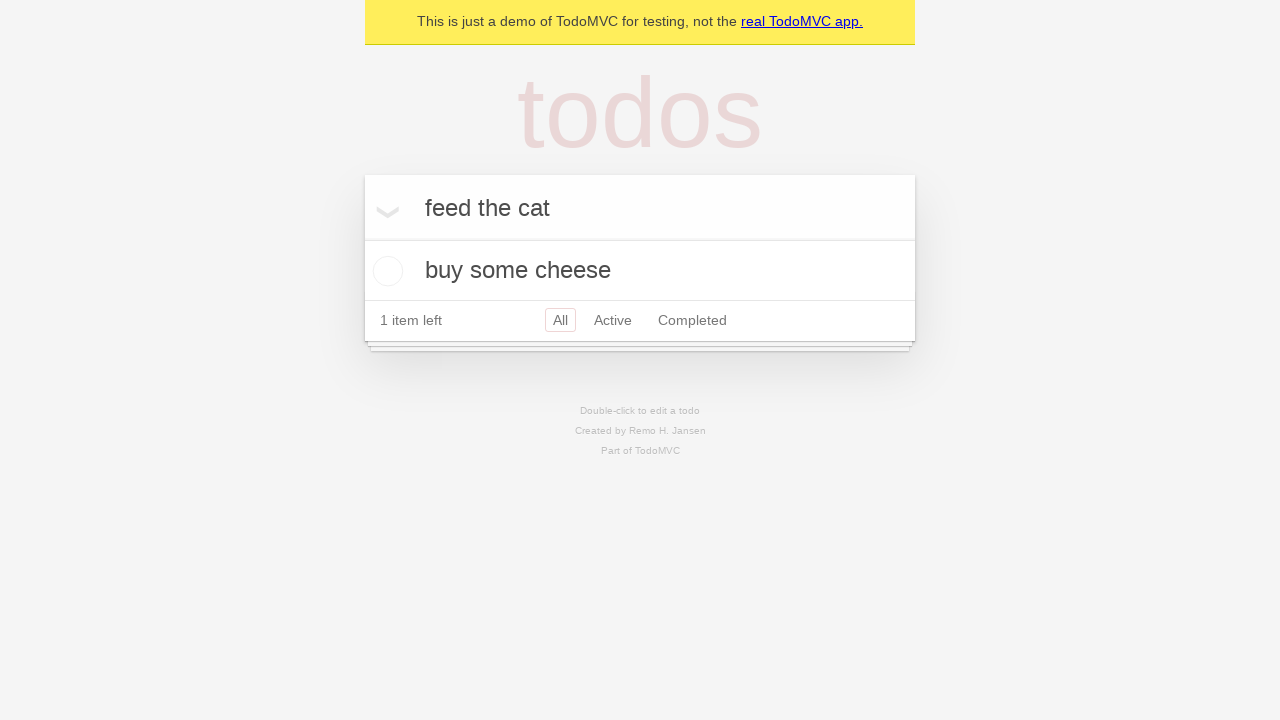

Pressed Enter to add second todo item on internal:attr=[placeholder="What needs to be done?"i]
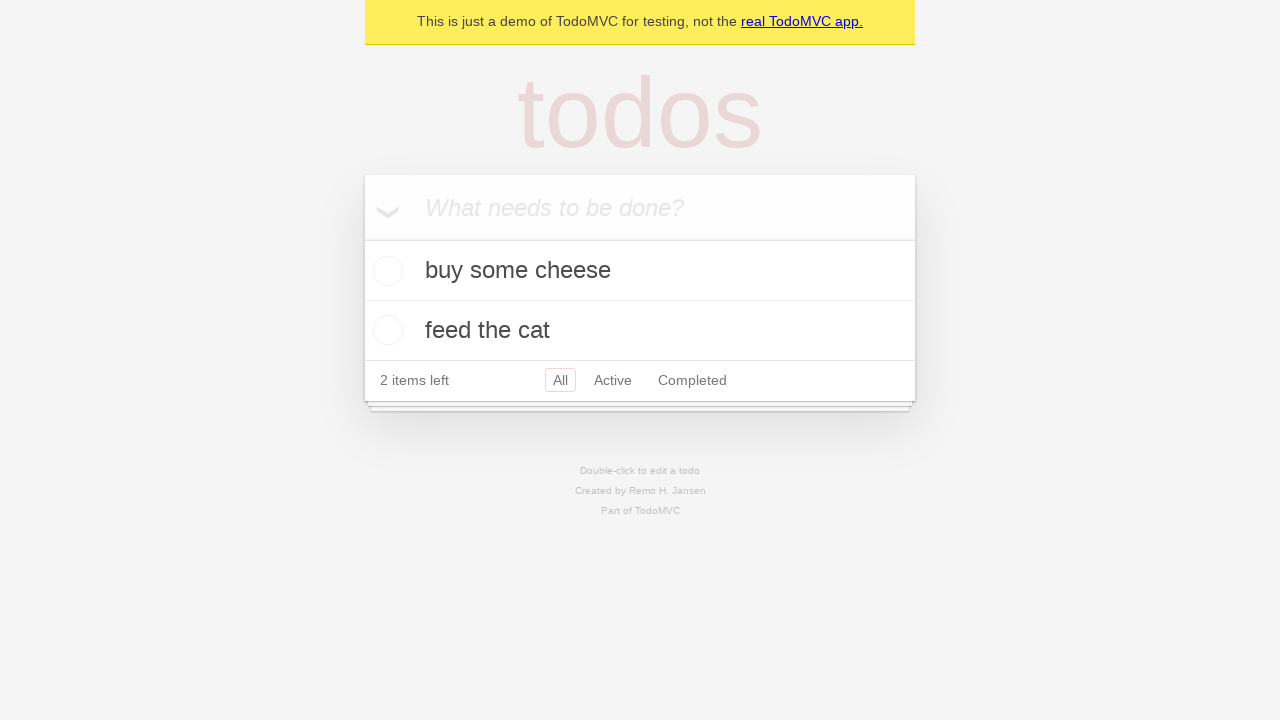

Filled todo input with 'book a doctors appointment' on internal:attr=[placeholder="What needs to be done?"i]
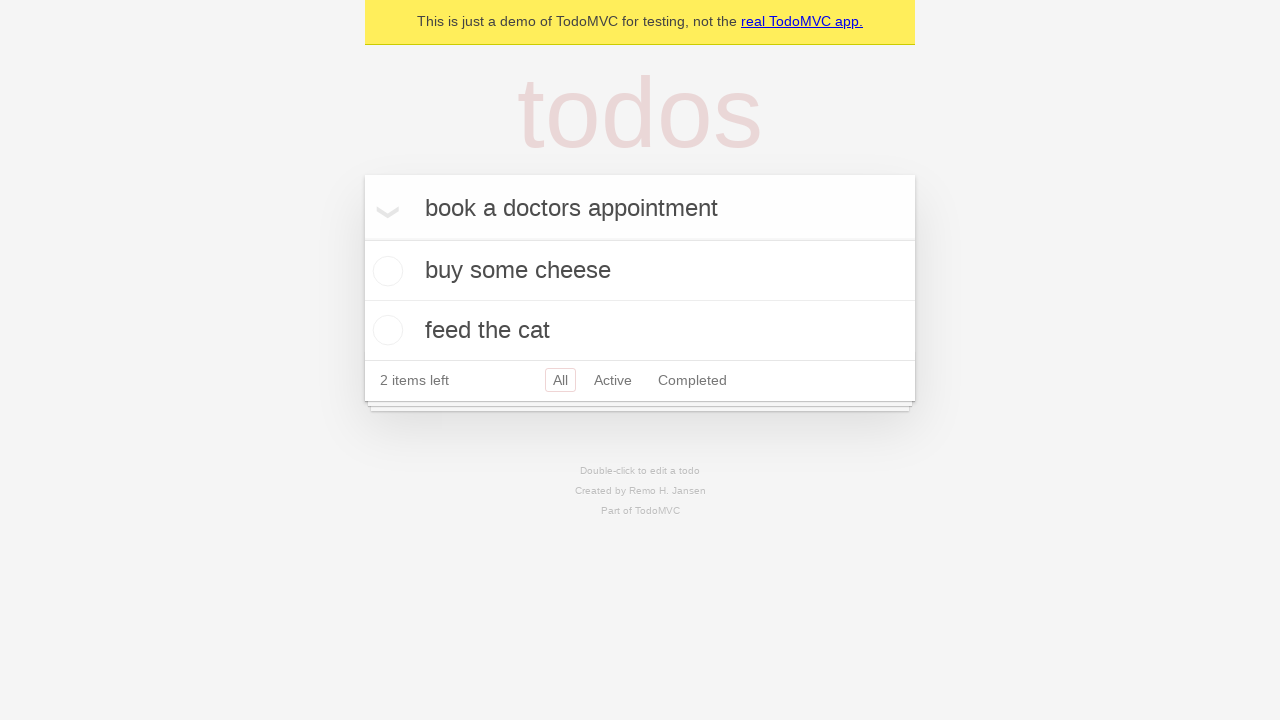

Pressed Enter to add third todo item on internal:attr=[placeholder="What needs to be done?"i]
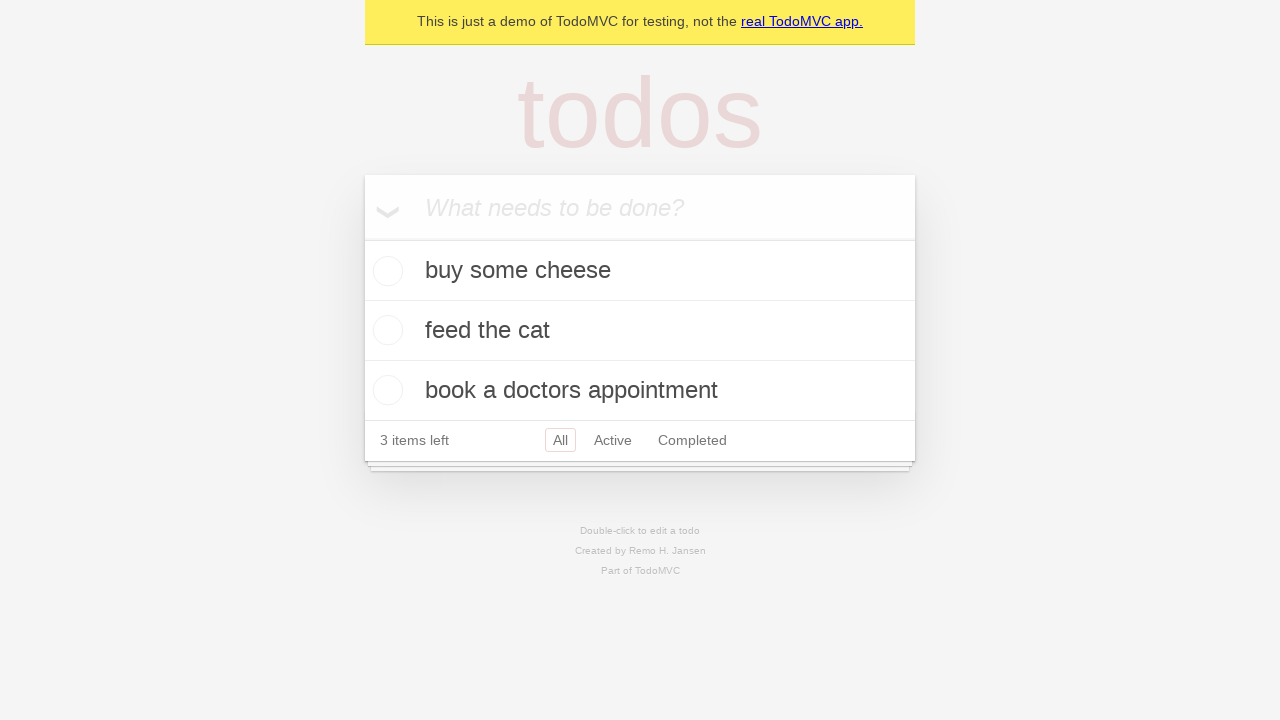

Checked the second todo item 'feed the cat' to mark it as completed at (385, 330) on .todo-list li >> nth=1 >> .toggle
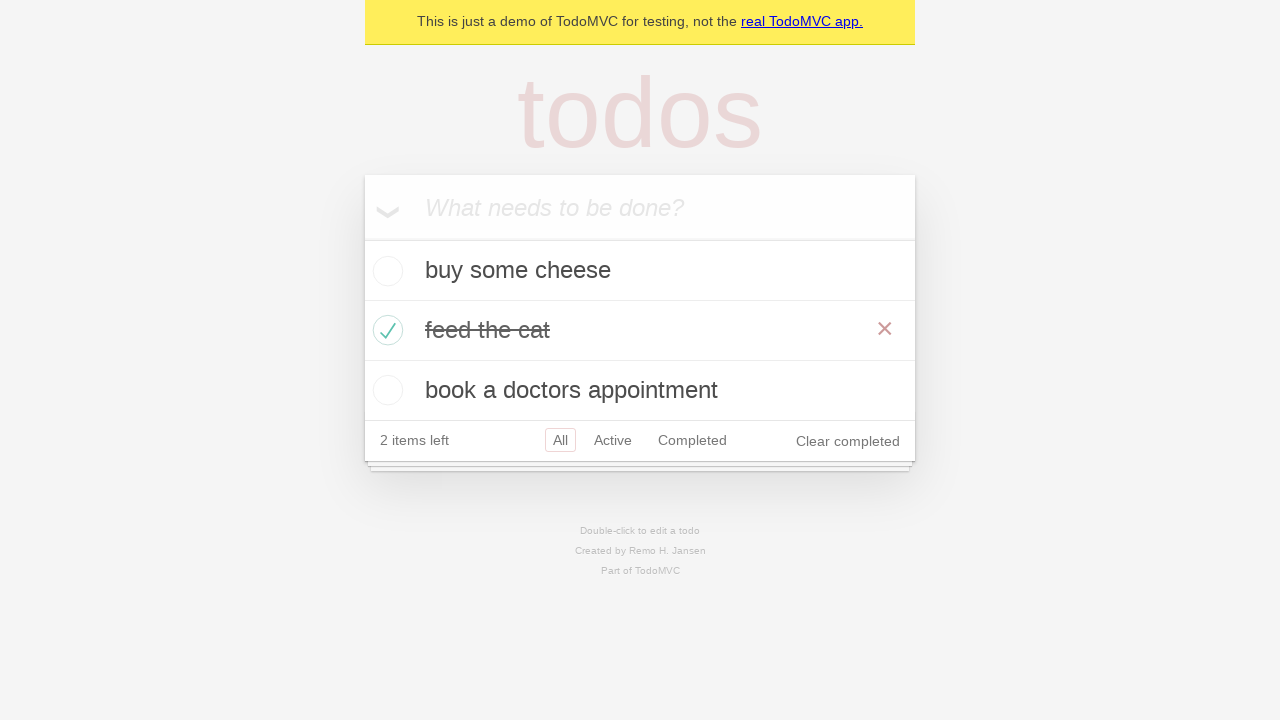

Clicked 'Clear completed' button to remove completed items at (848, 441) on .clear-completed
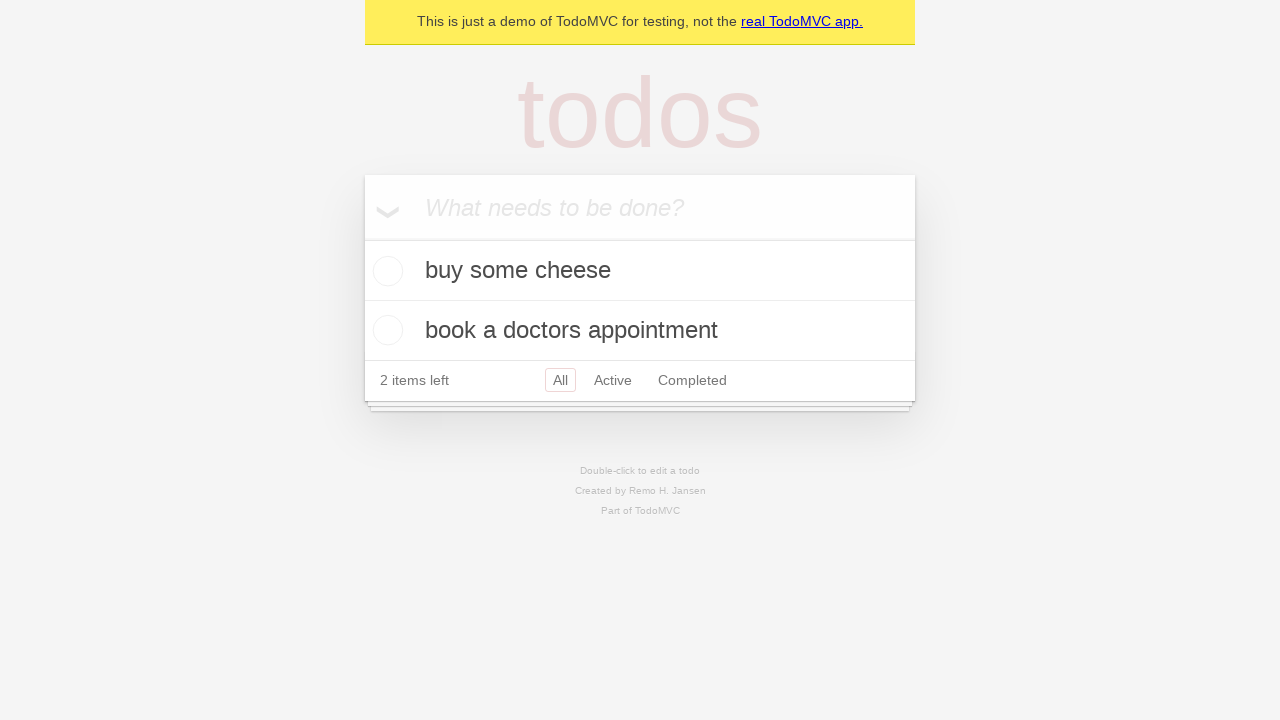

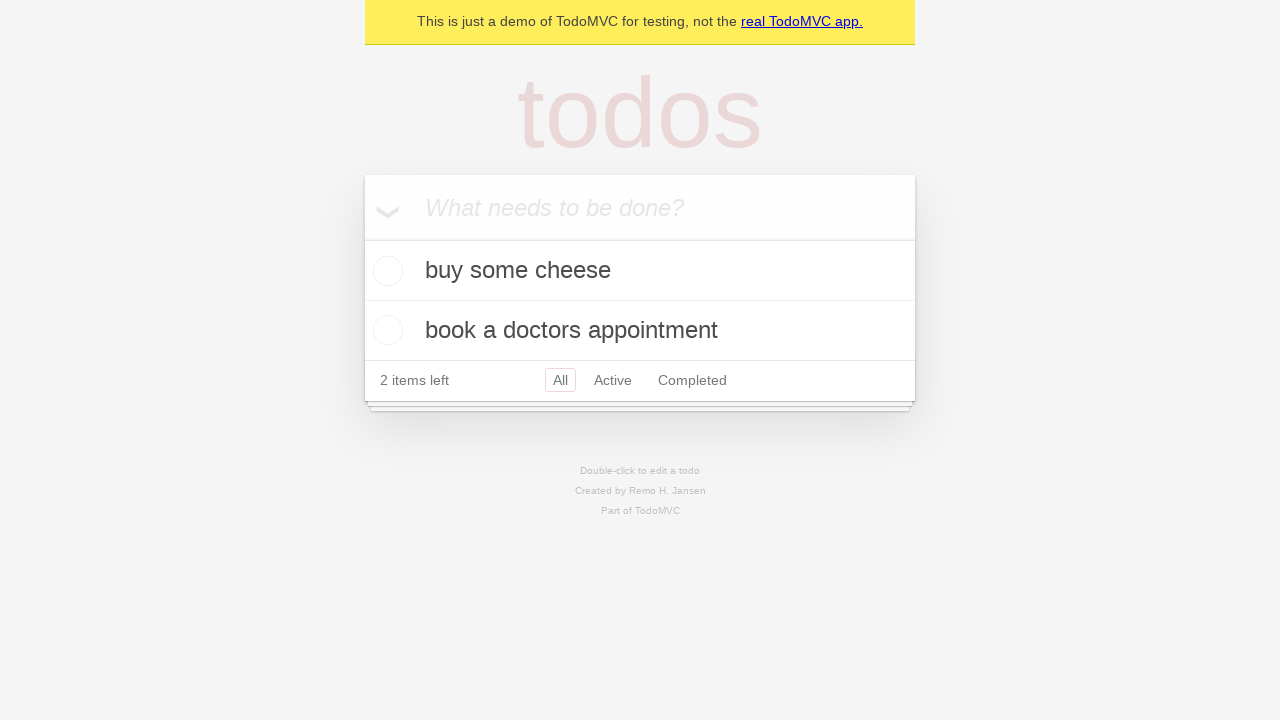